Verifies the GitHub button is visible and has the correct href attribute, then clicks it

Starting URL: https://cartao-de-visitas-1f916.web.app/home

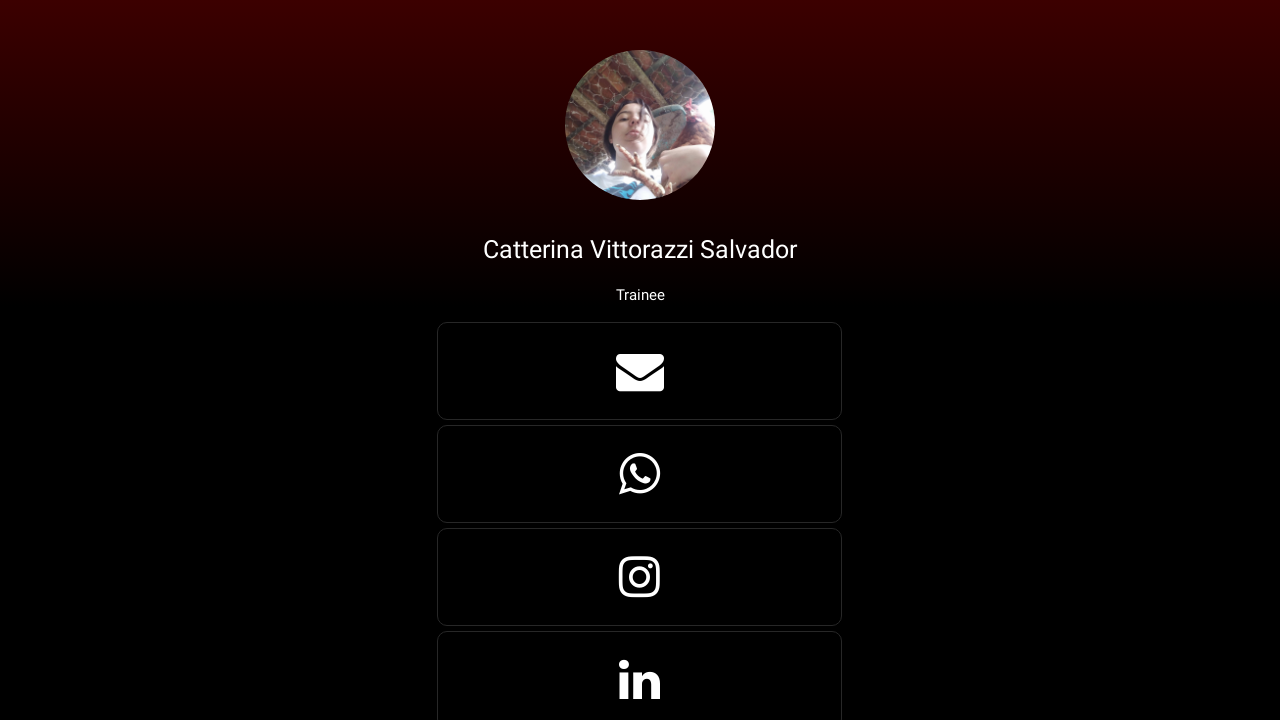

Waited for profile name 'Catterina Vittorazzi Salvador' to load
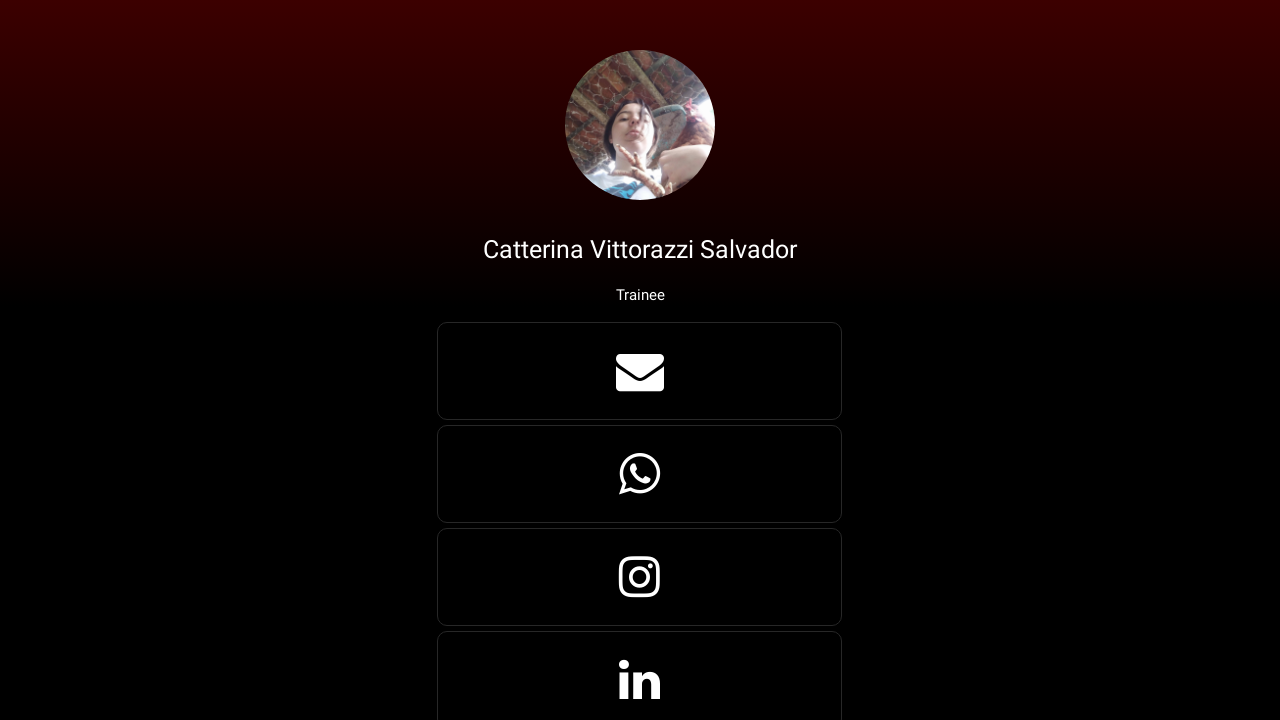

GitHub button with correct href attribute is visible
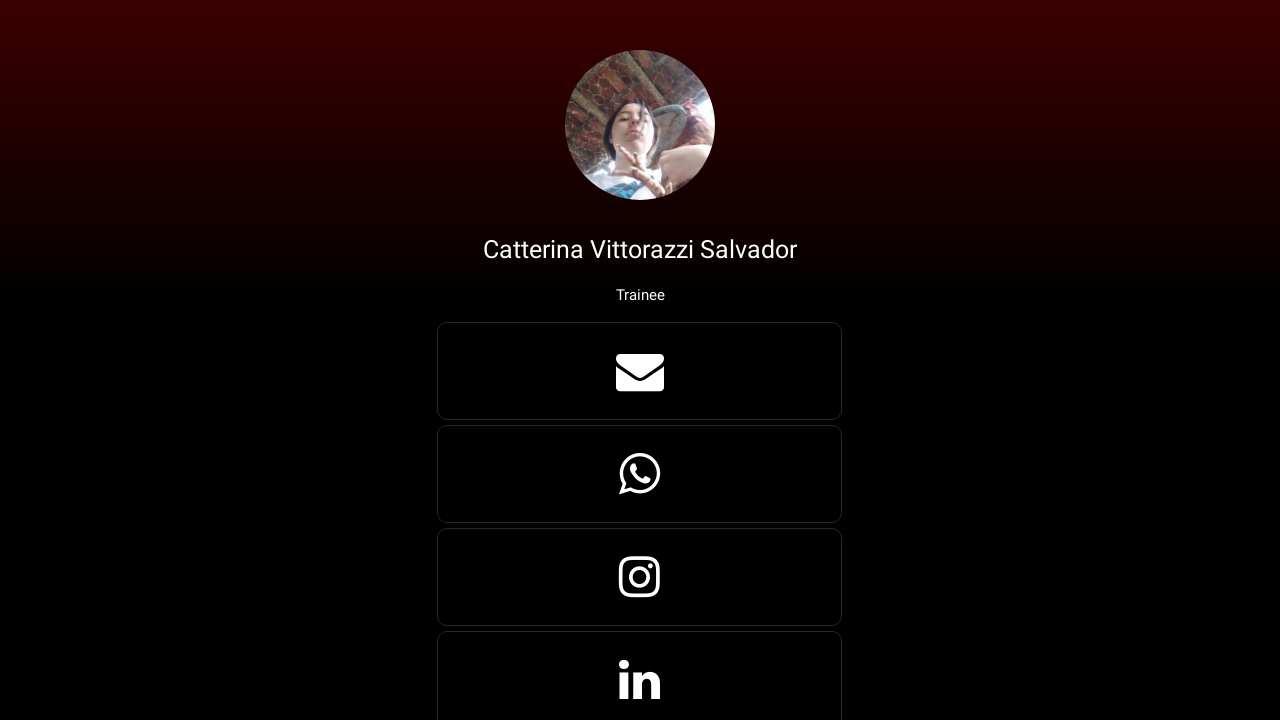

Clicked GitHub button to redirect to GitHub profile at (640, 538) on a[href='https://www.github.com/catterinavs']
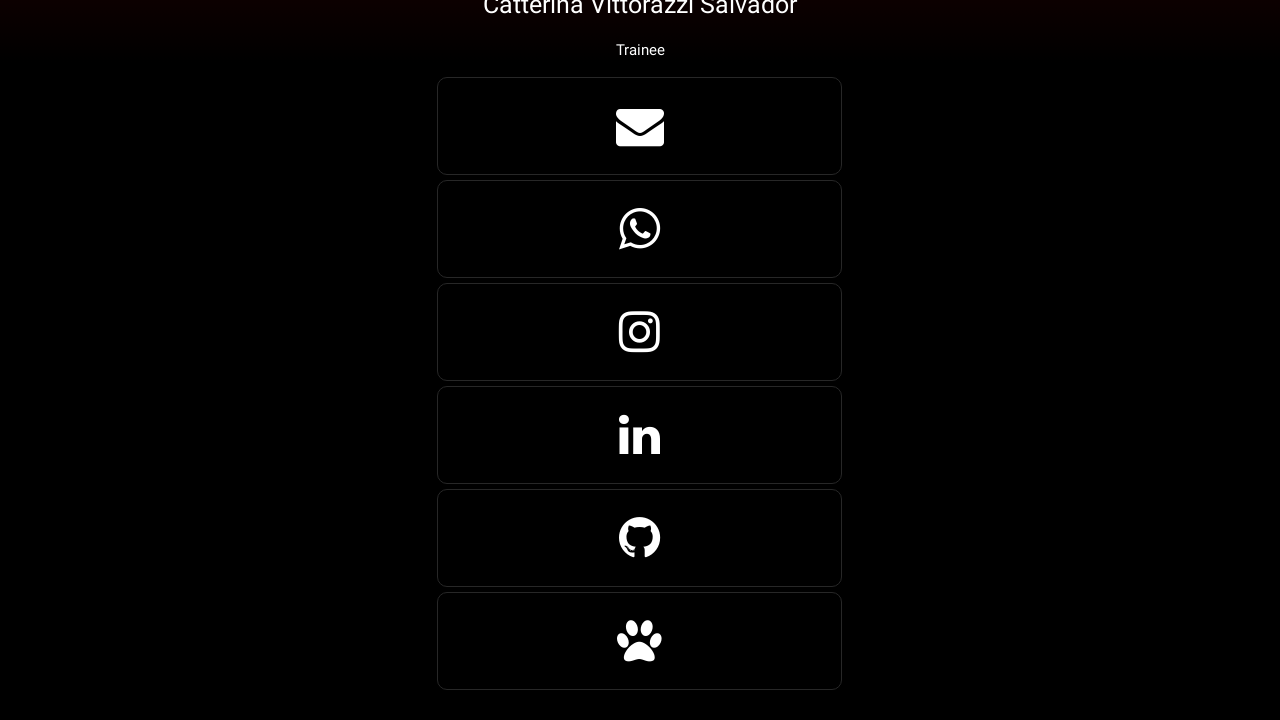

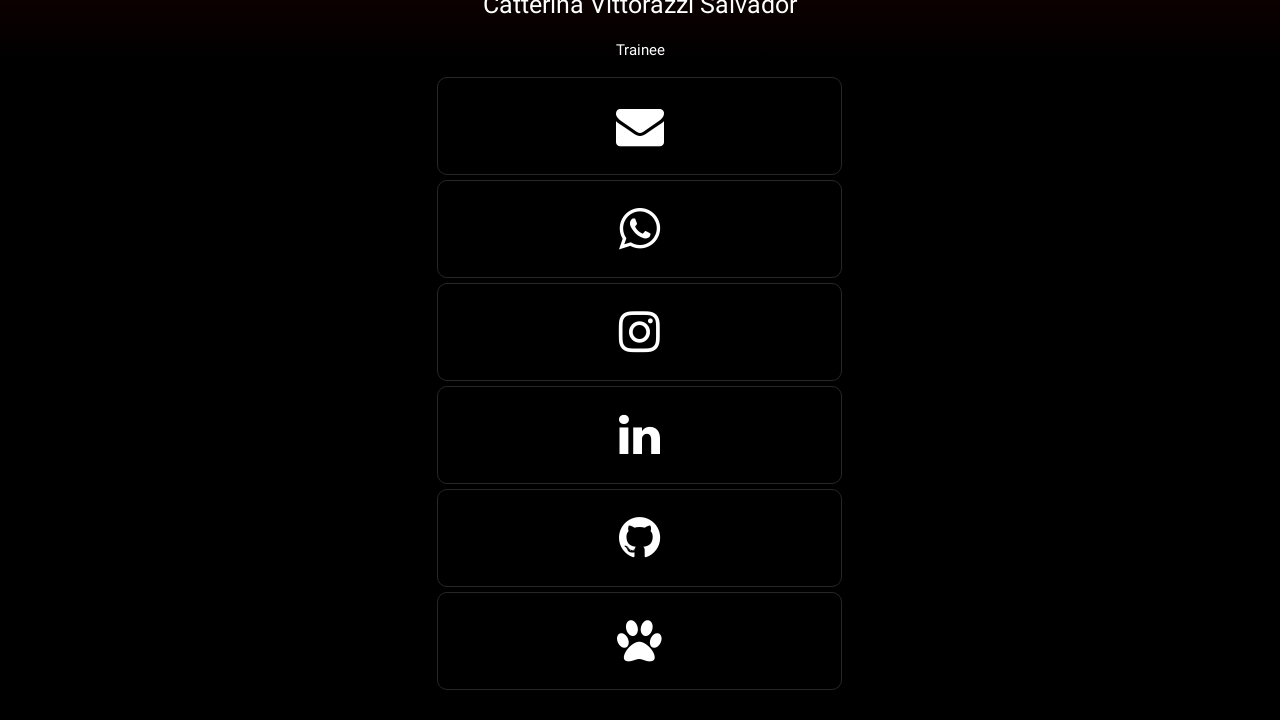